Tests table sorting by clicking the last name column header and verifying the first sorted entry

Starting URL: https://the-internet.herokuapp.com/tables

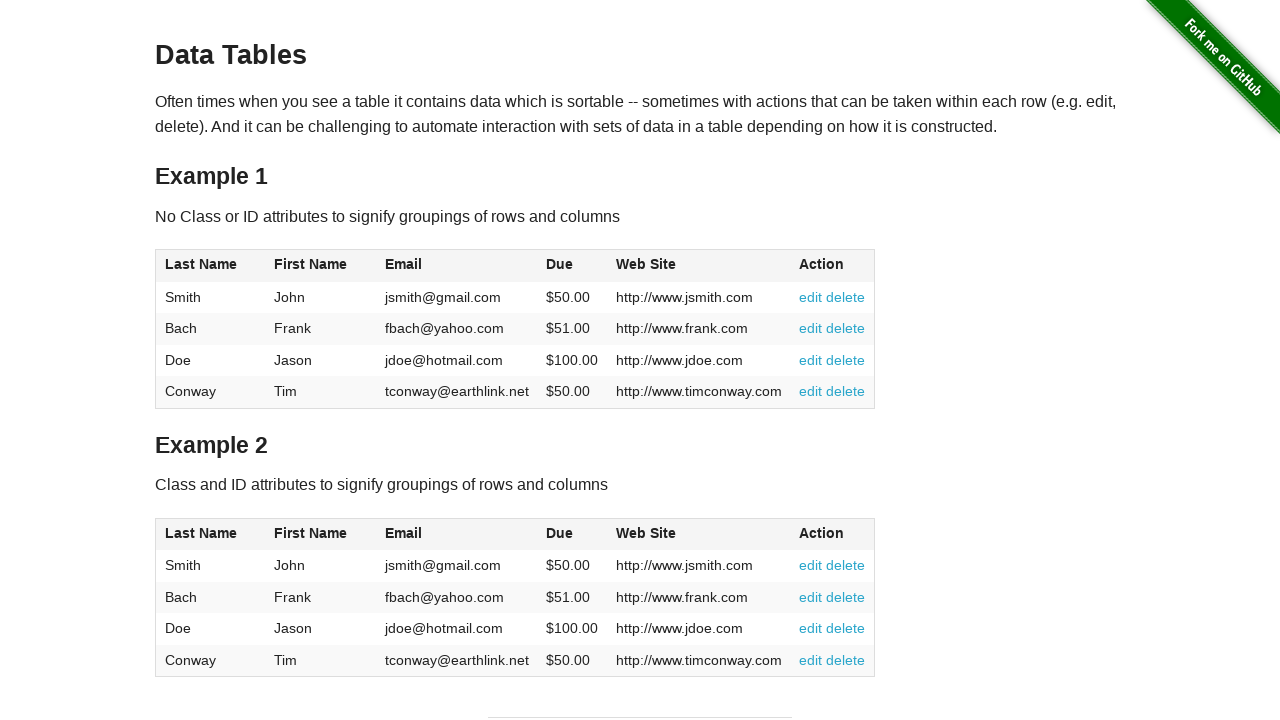

Clicked last name column header to sort table at (201, 533) on xpath=//span[contains(@class, 'last-name')]
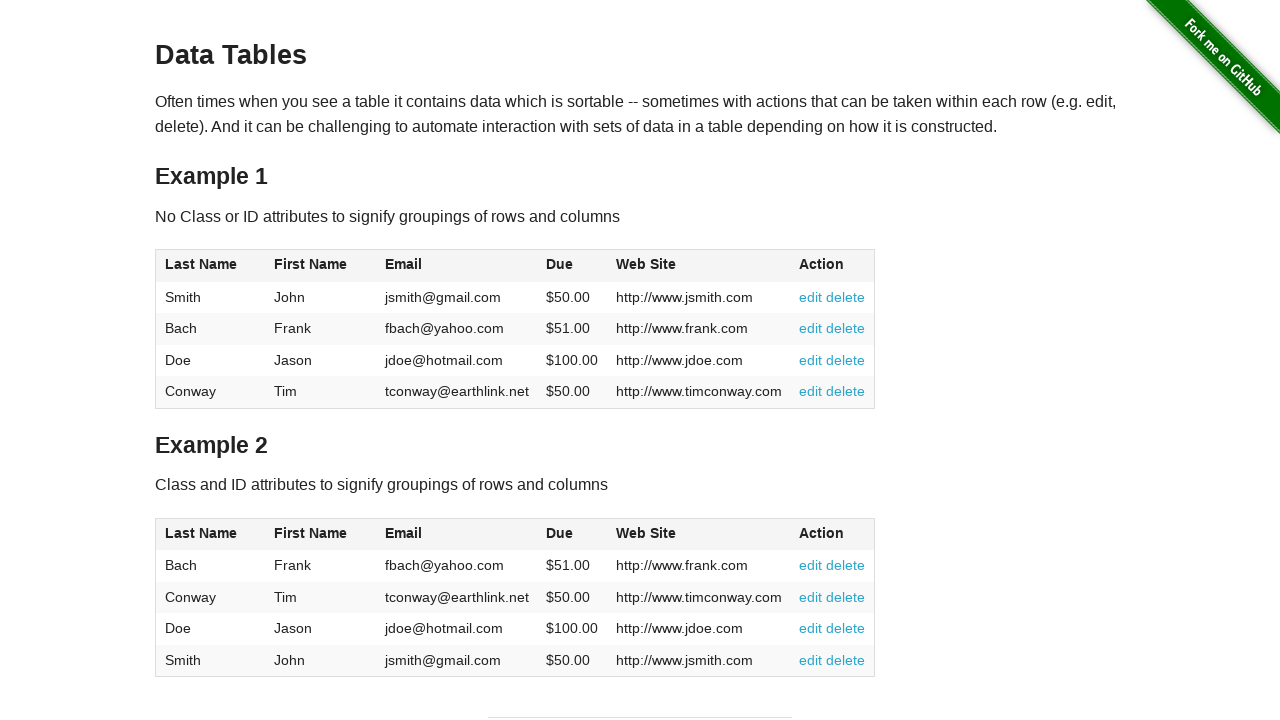

Verified first sorted entry in last name column is 'Bach'
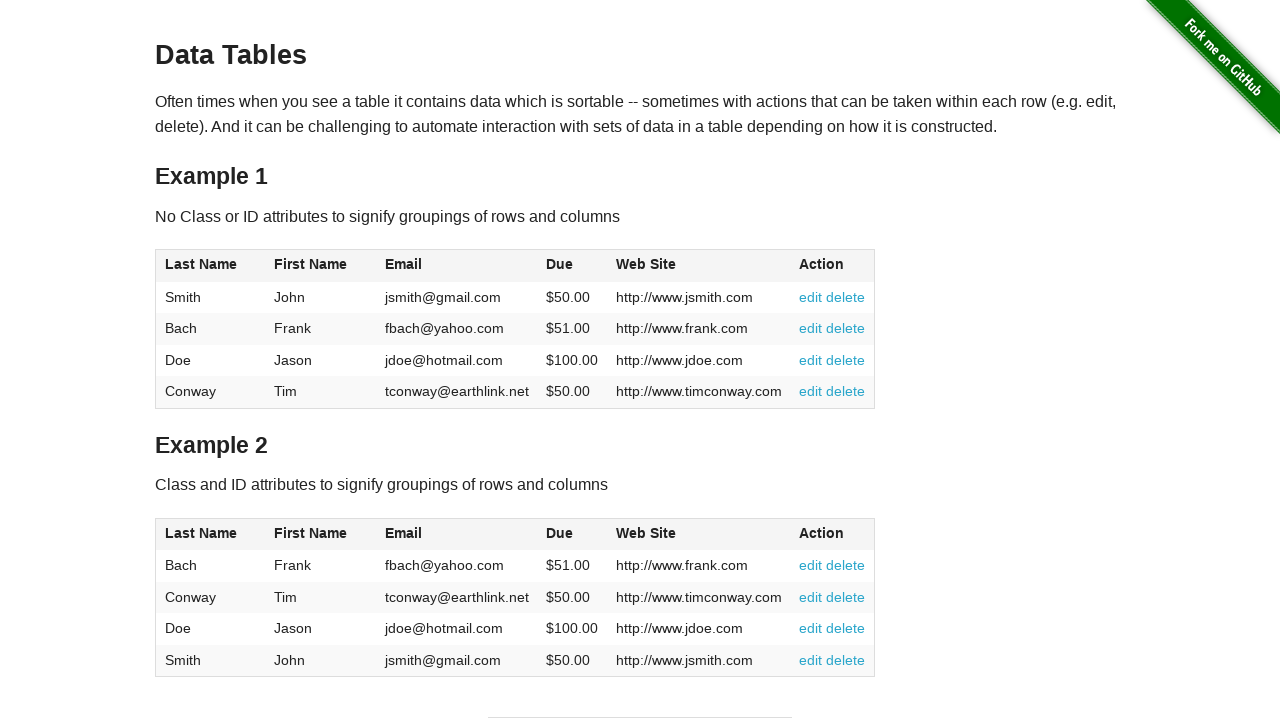

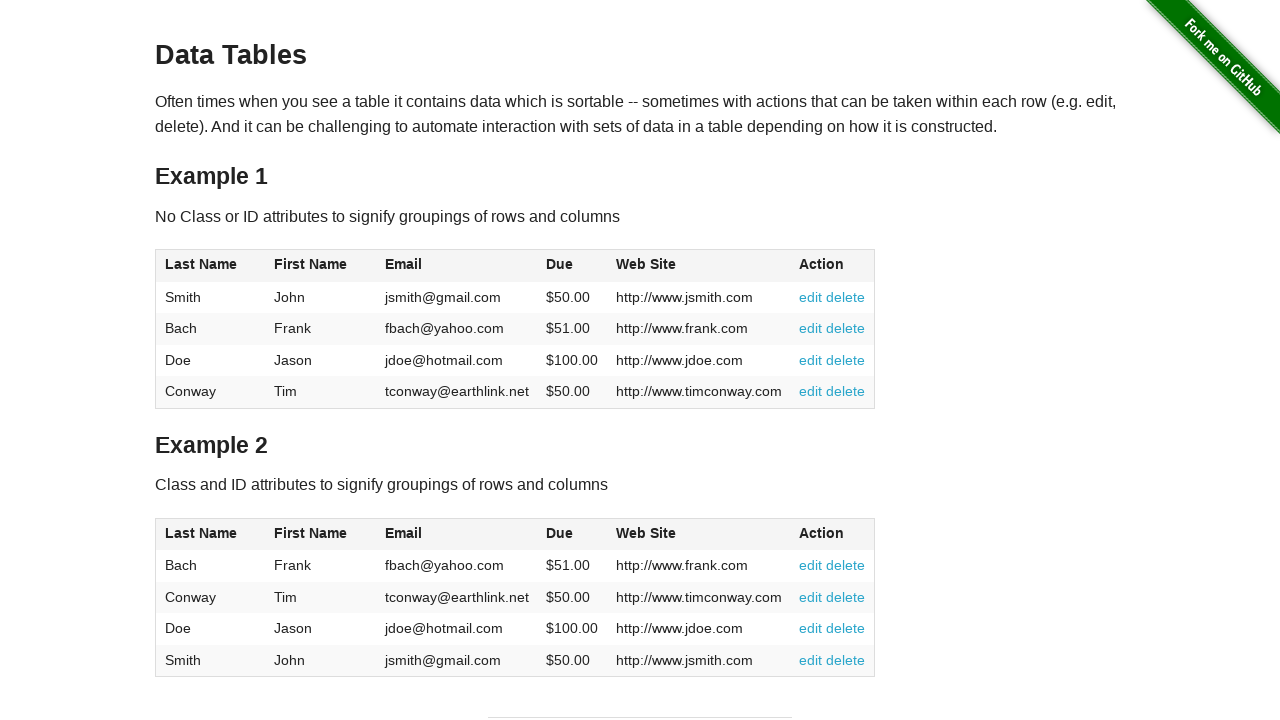